Tests checkbox functionality by navigating to the Checkboxes page, clicking checkboxes in ascending order, and verifying their checked states

Starting URL: https://the-internet.herokuapp.com/

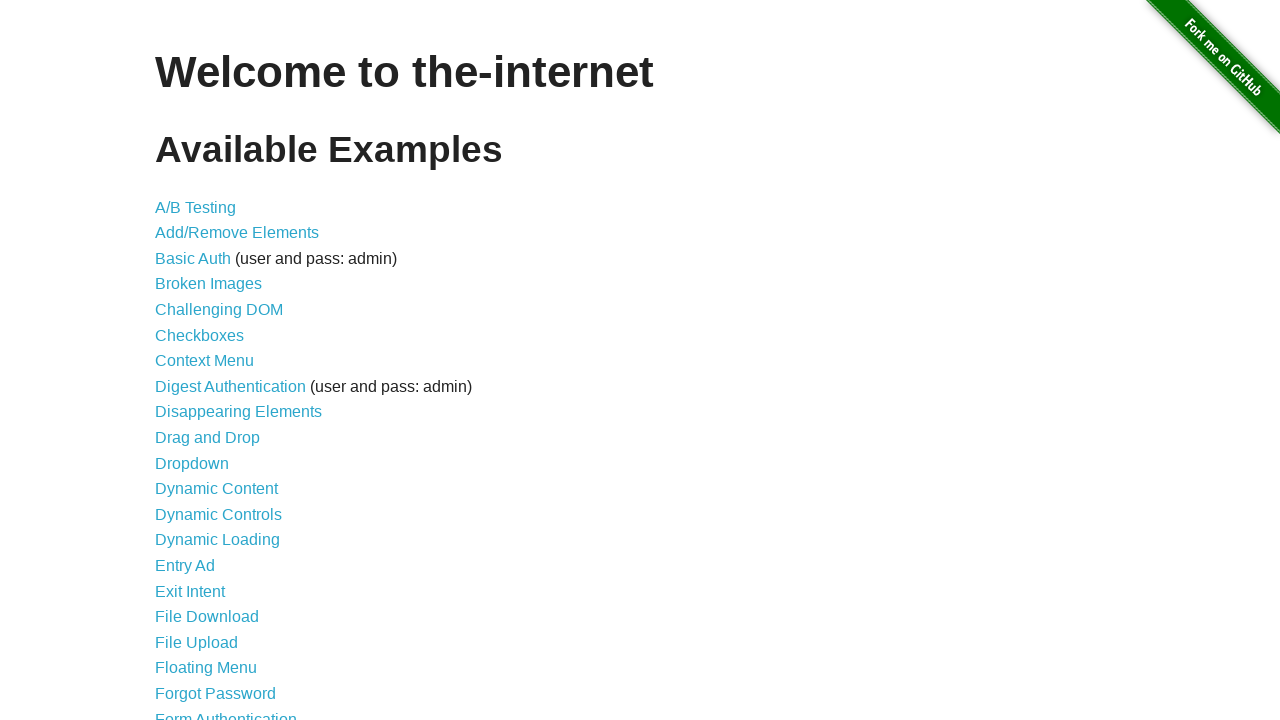

Clicked Checkboxes link to navigate to checkboxes page at (200, 335) on a[href='/checkboxes']
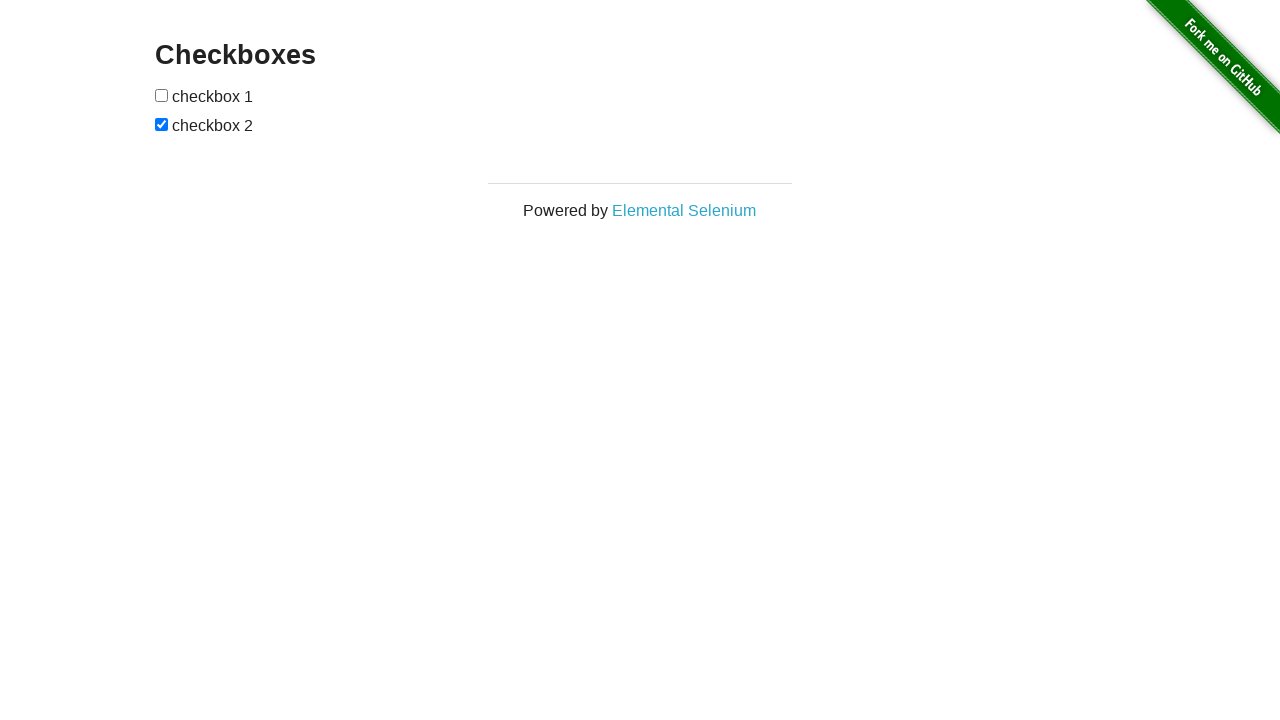

Clicked first checkbox at (162, 95) on xpath=//form[@id='checkboxes']/input[1]
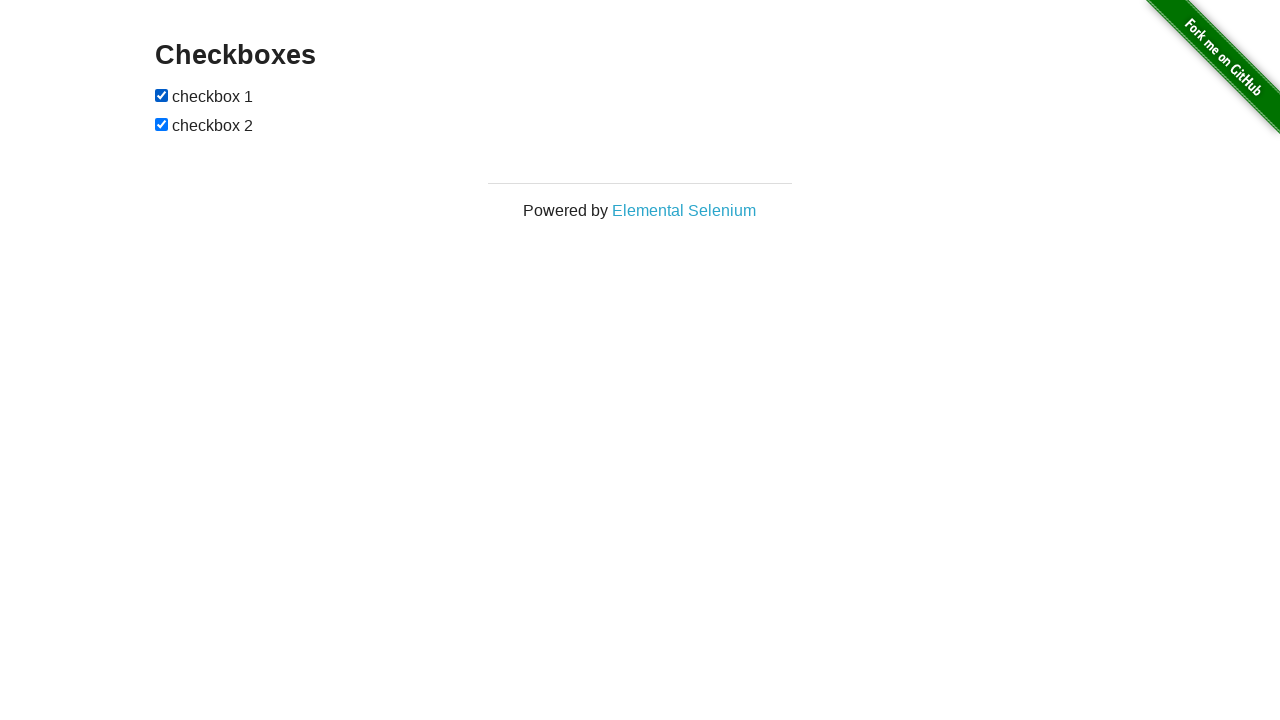

Verified first checkbox is attached
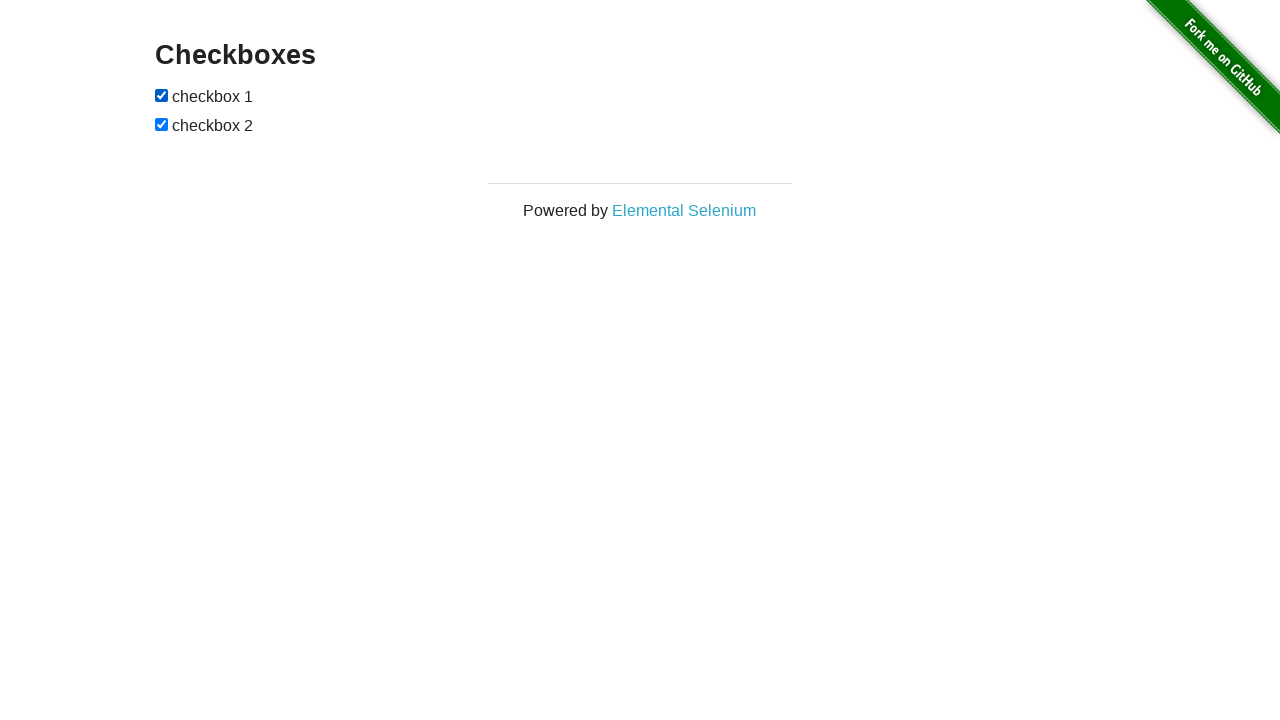

Clicked second checkbox to uncheck it at (162, 124) on xpath=//form[@id='checkboxes']/input[2]
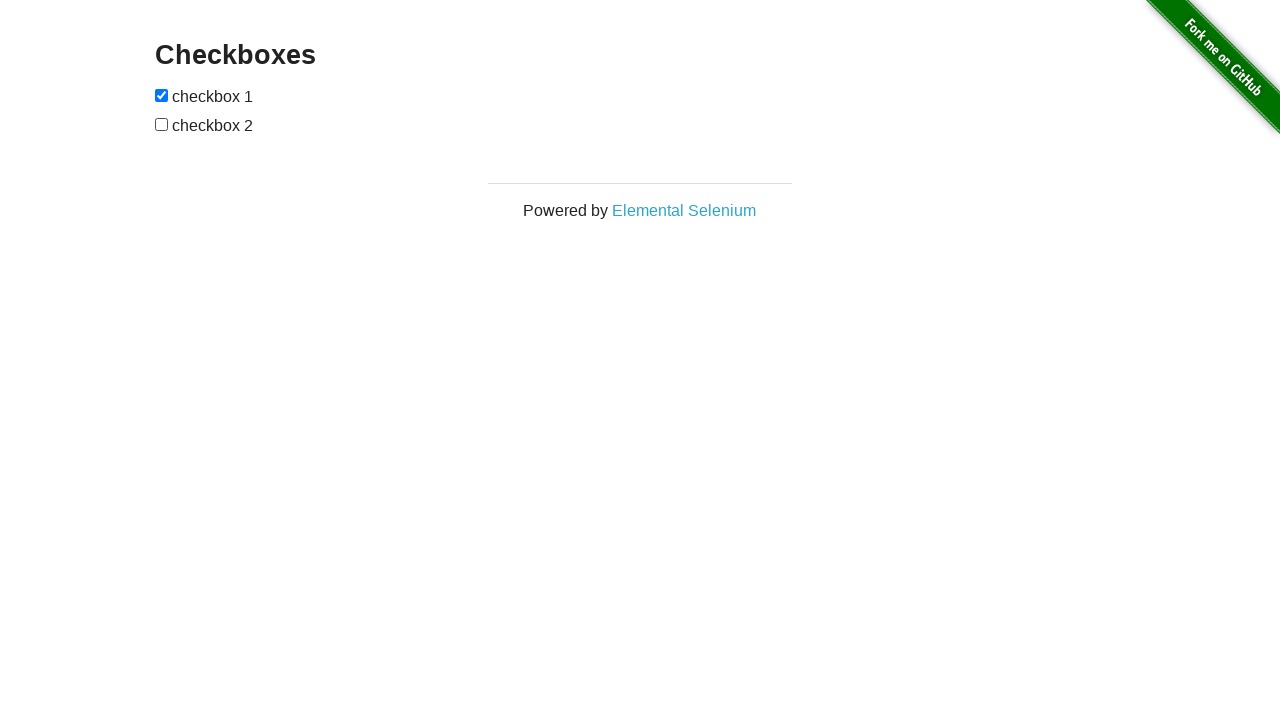

Verified first checkbox checked state
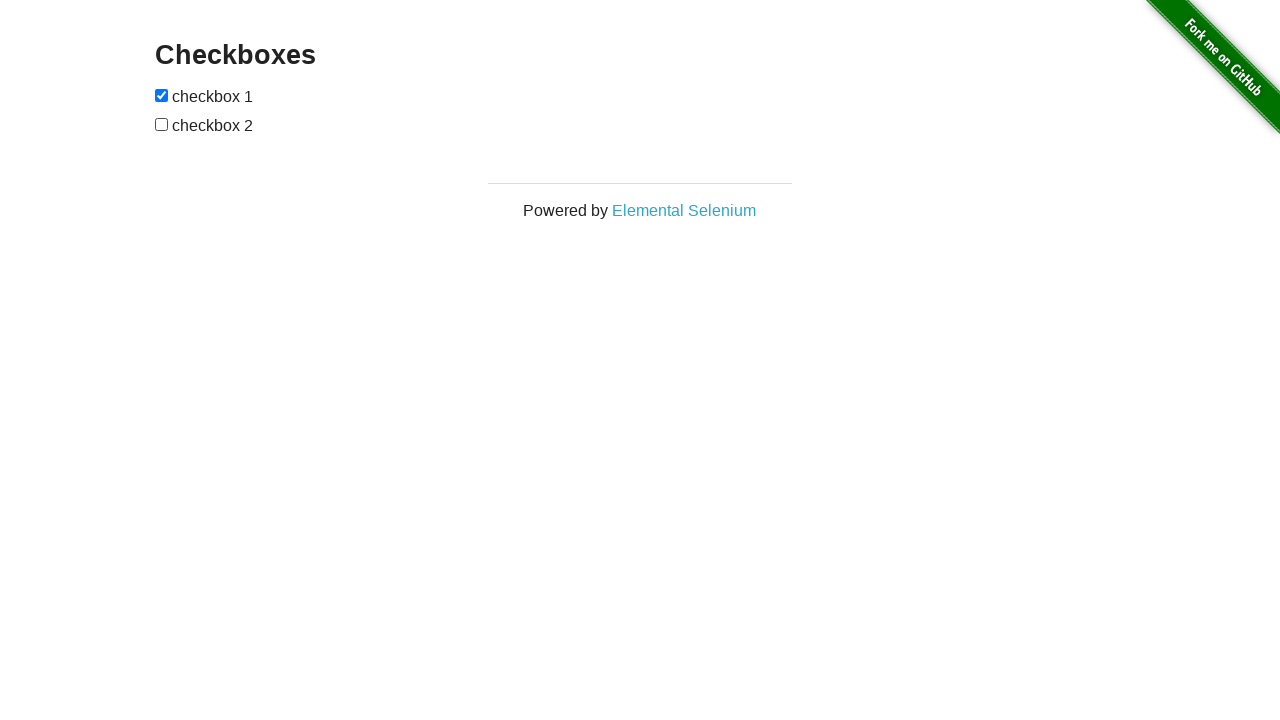

Verified second checkbox checked state
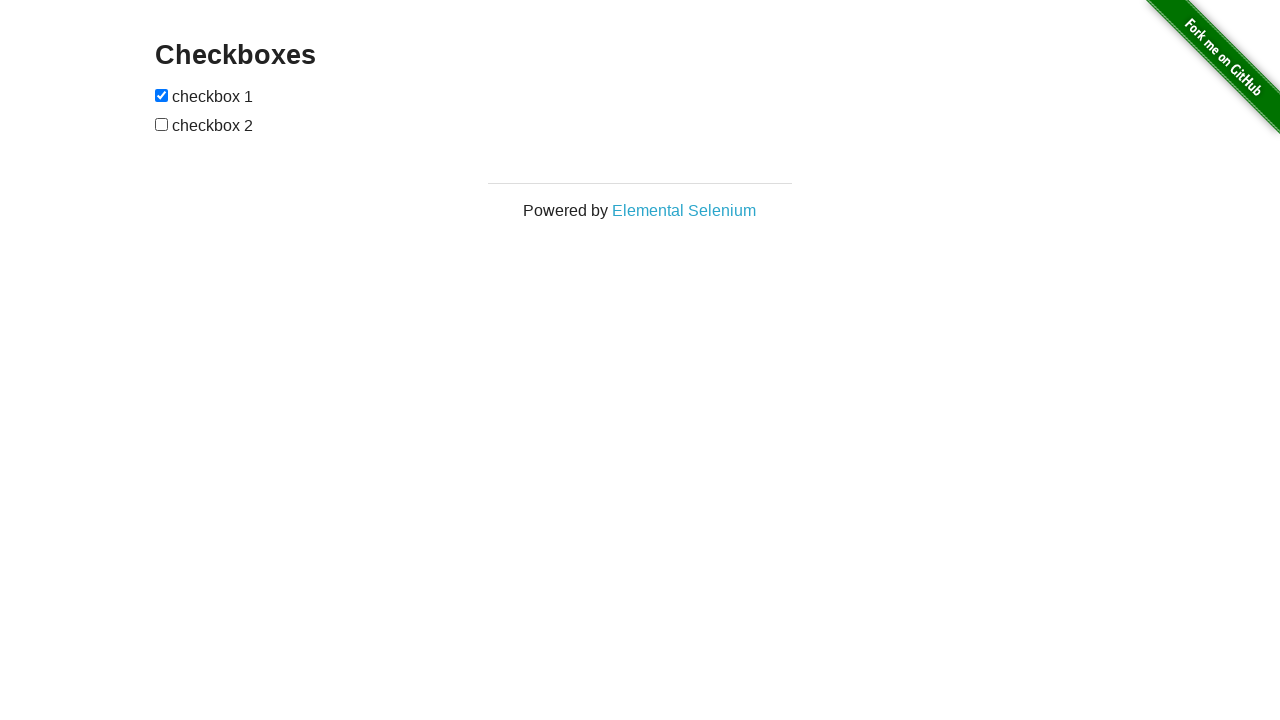

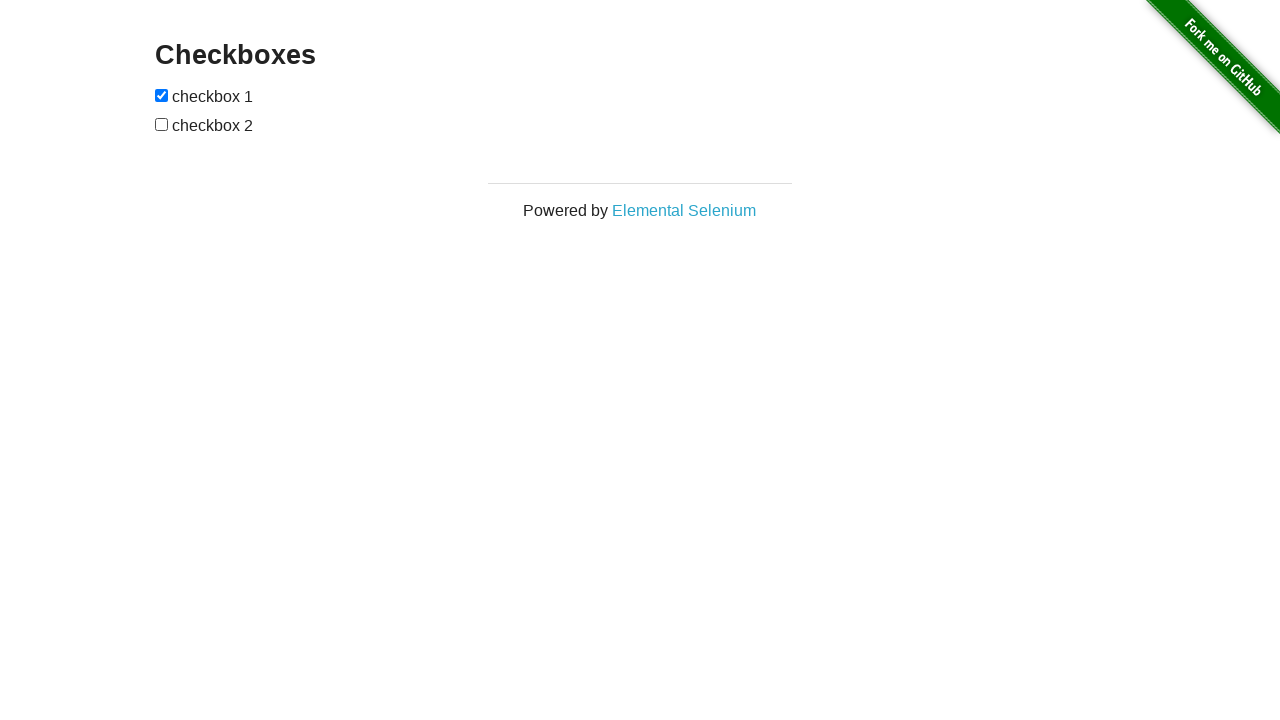